Tests that accessing the inventory page without authentication redirects to login and shows an error message indicating login is required. This is a negative security test on a public demo site.

Starting URL: https://www.saucedemo.com/

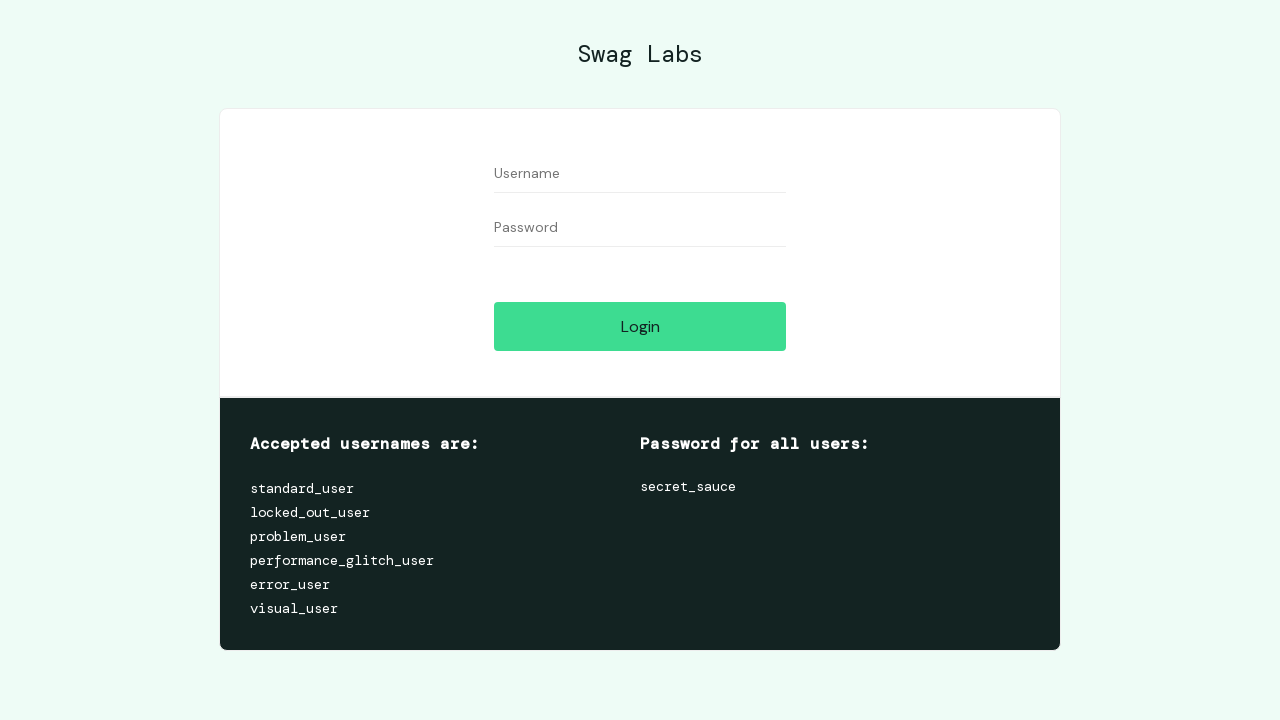

Waited for network to be idle on the login page
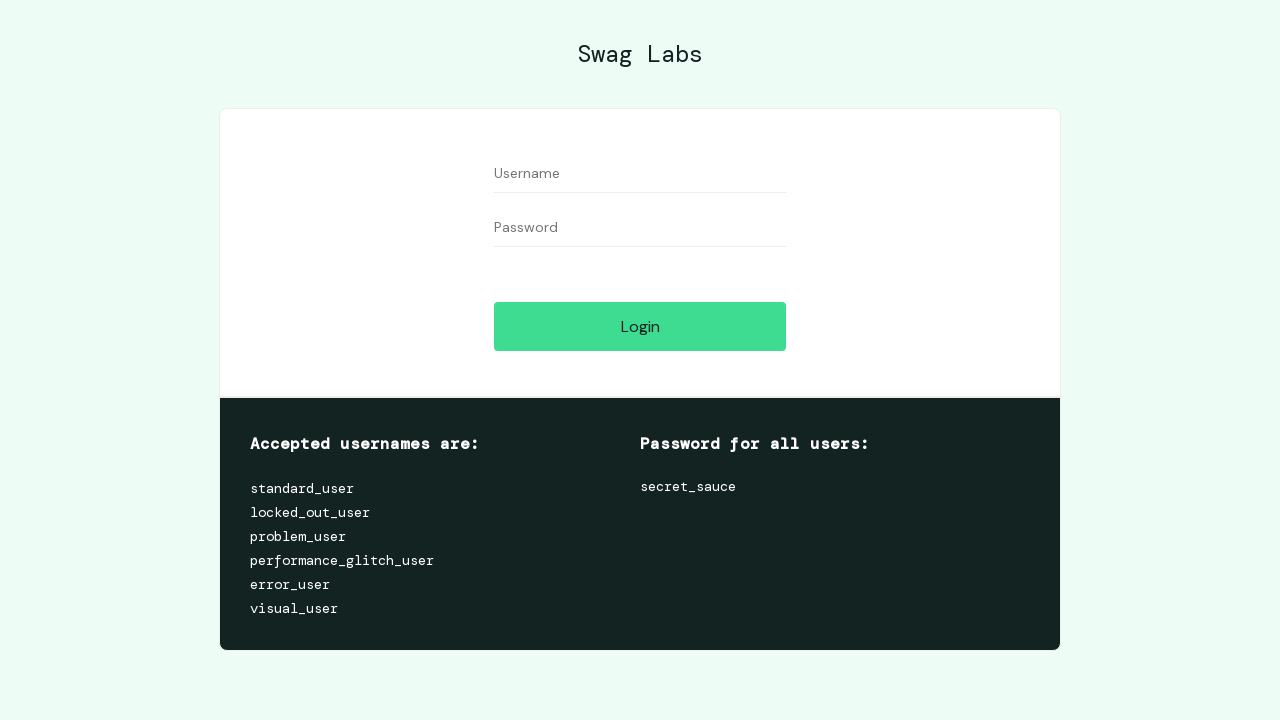

Navigated directly to inventory page without authentication
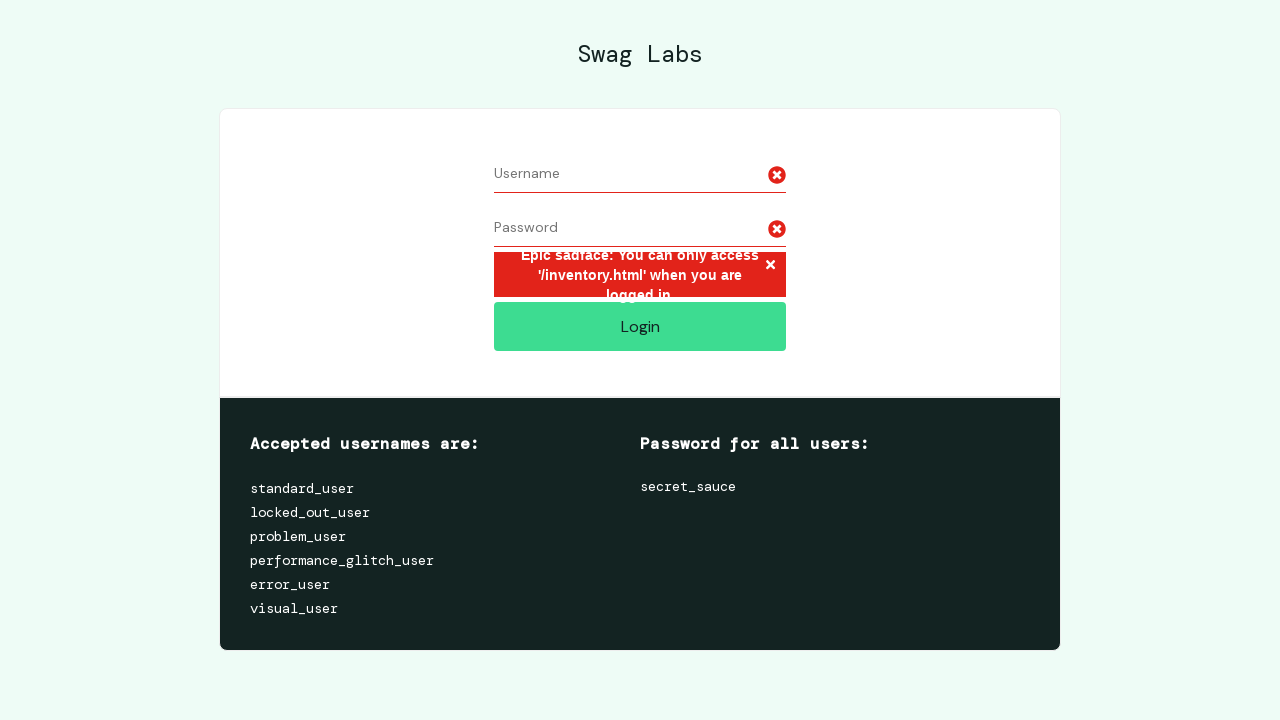

Waited for network to be idle after navigation attempt
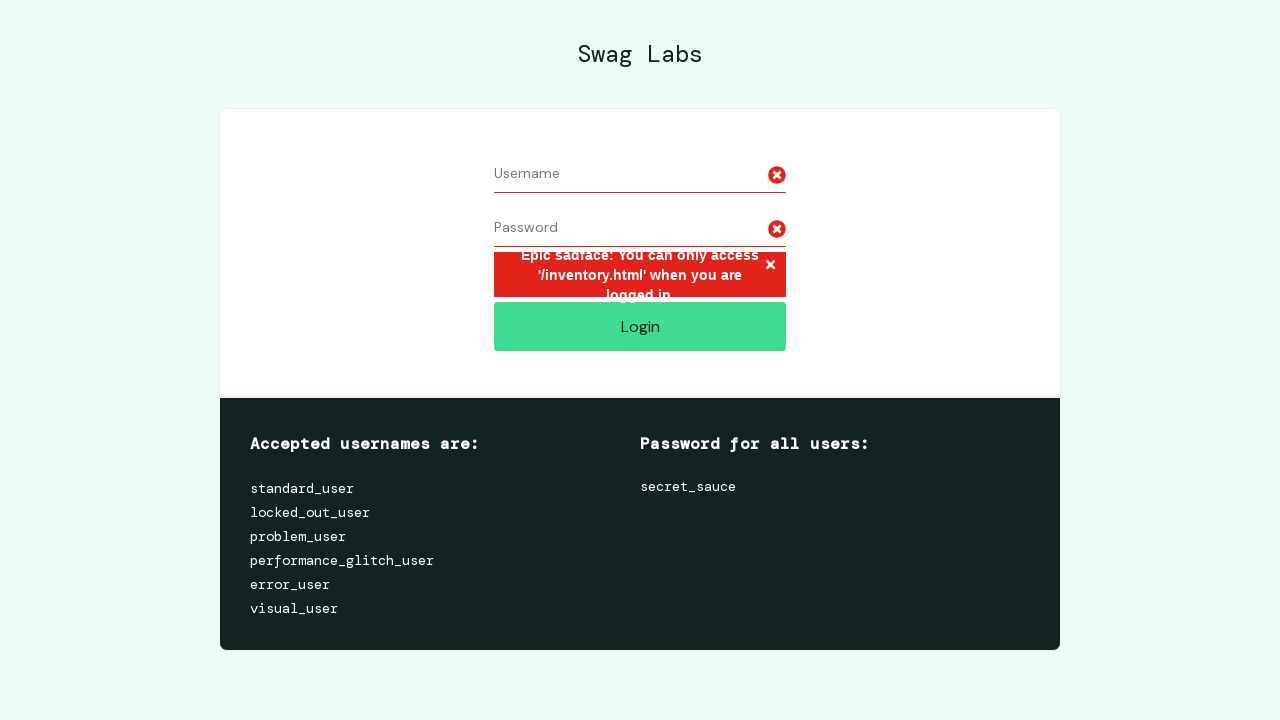

Verified error message displayed: 'Epic sadface: You can only access \/inventory.html when you are logged in.'
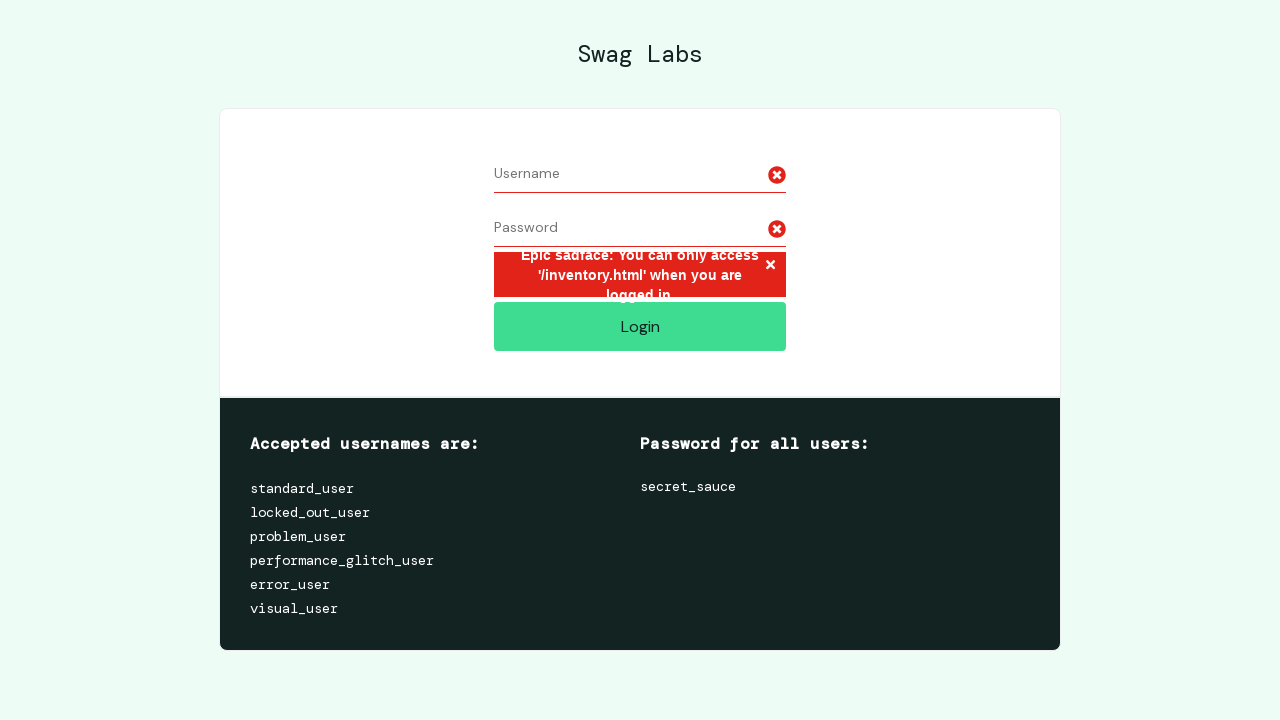

Located error icons - found 2 error icons
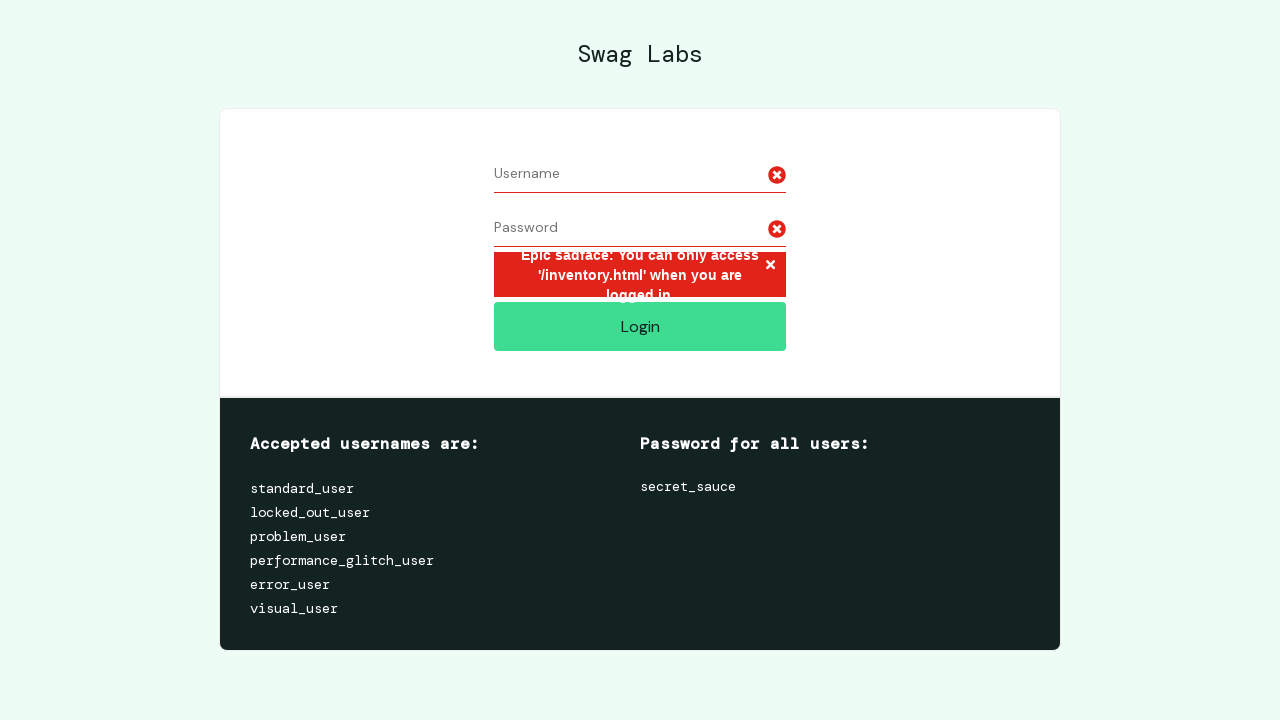

Verified exactly 2 error icons are displayed
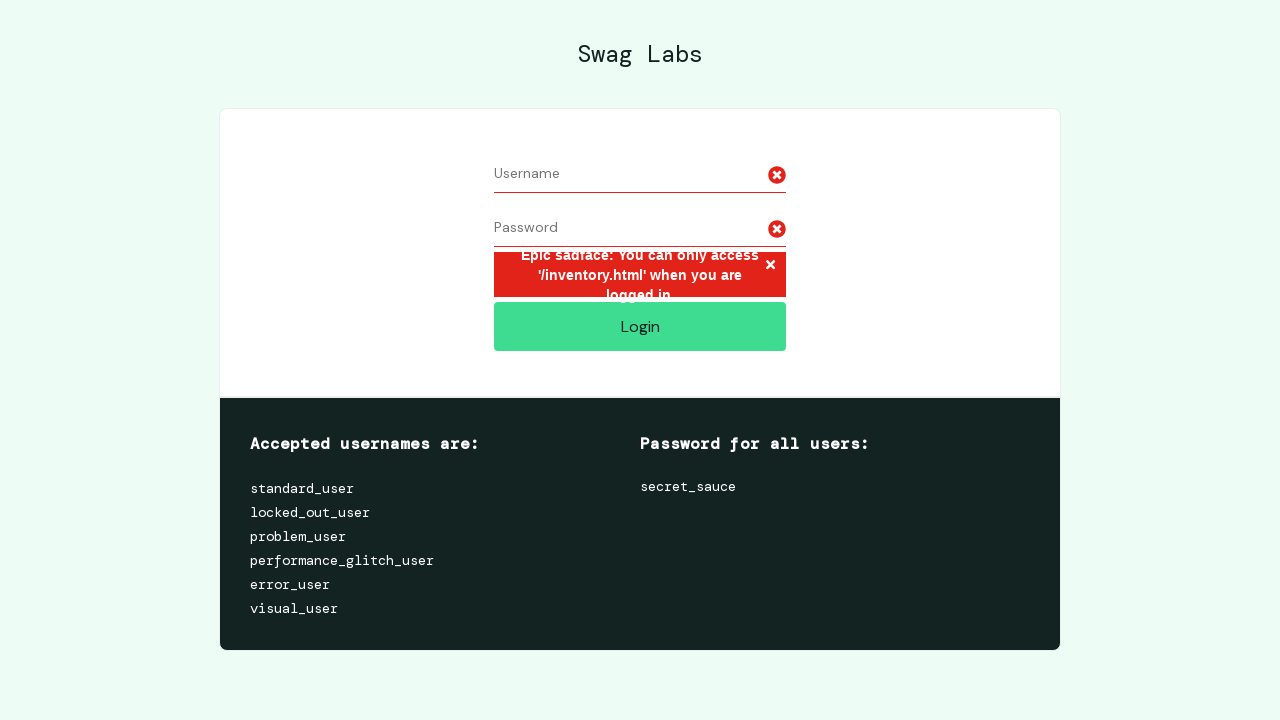

Verified login button is visible - user was redirected back to login page
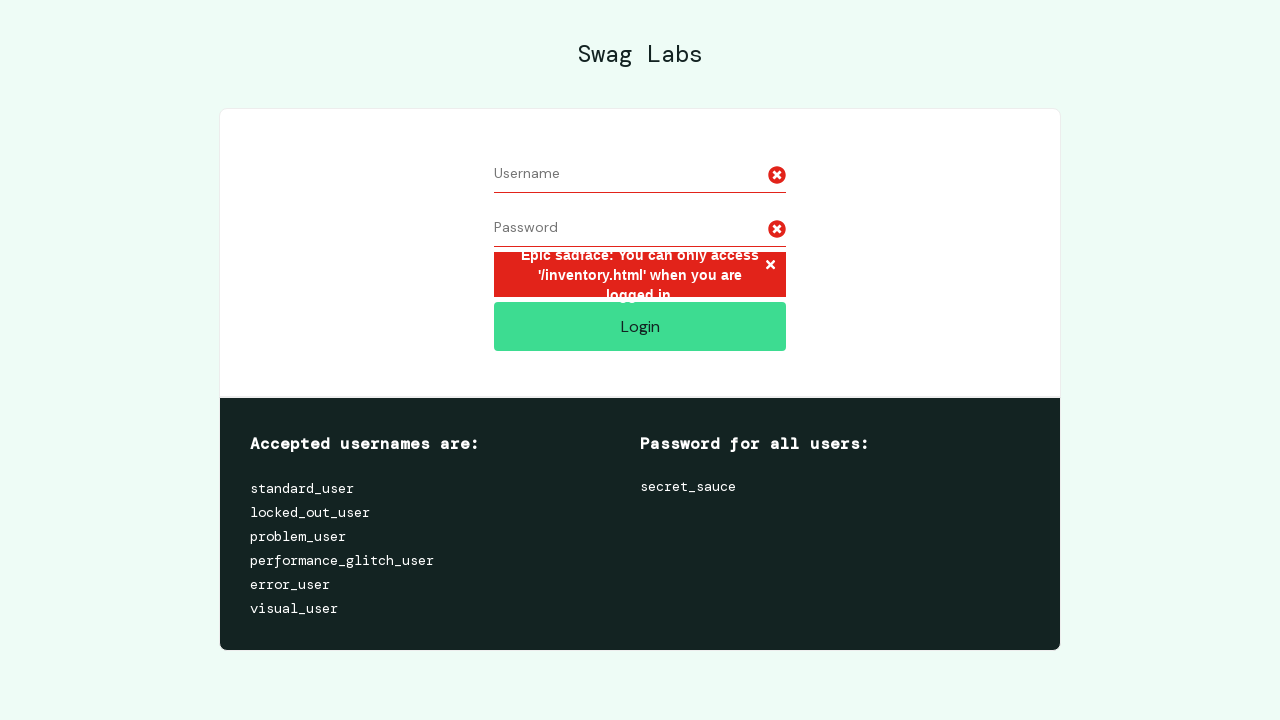

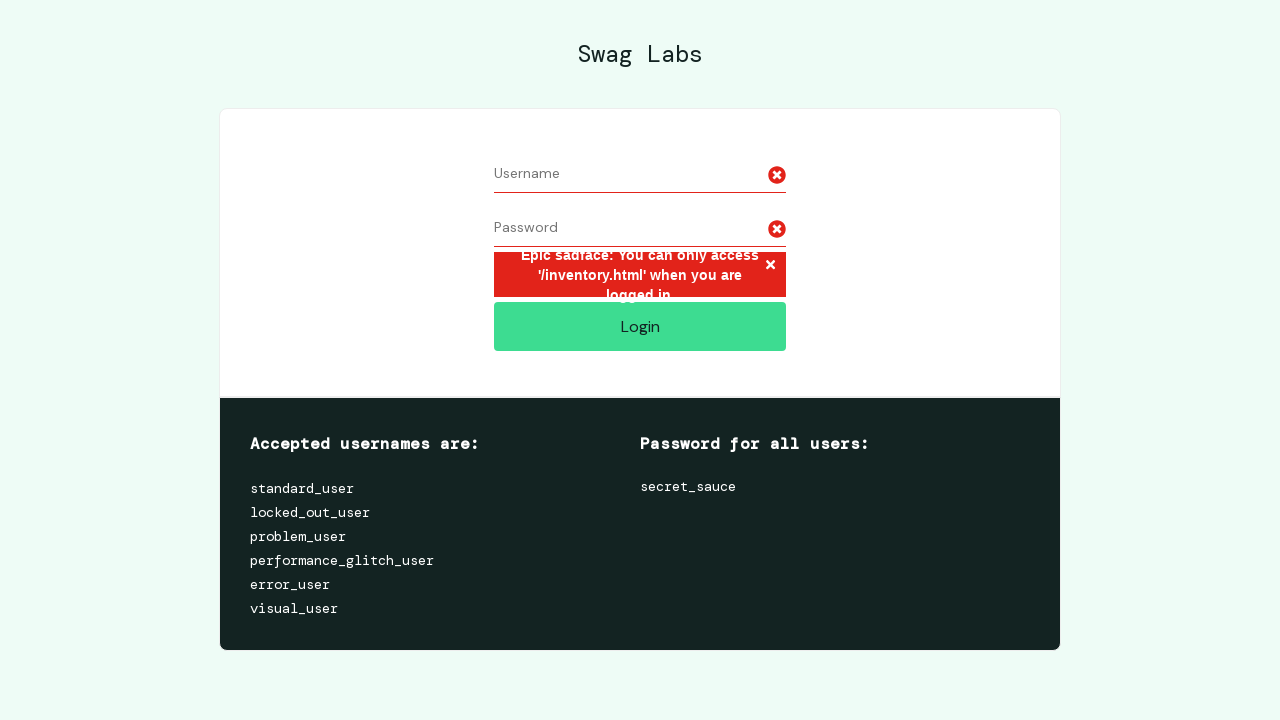